Tests clicking a button that triggers an alert dialog, accepting the alert, and verifying the button state changes

Starting URL: https://webengine-test.azurewebsites.net/

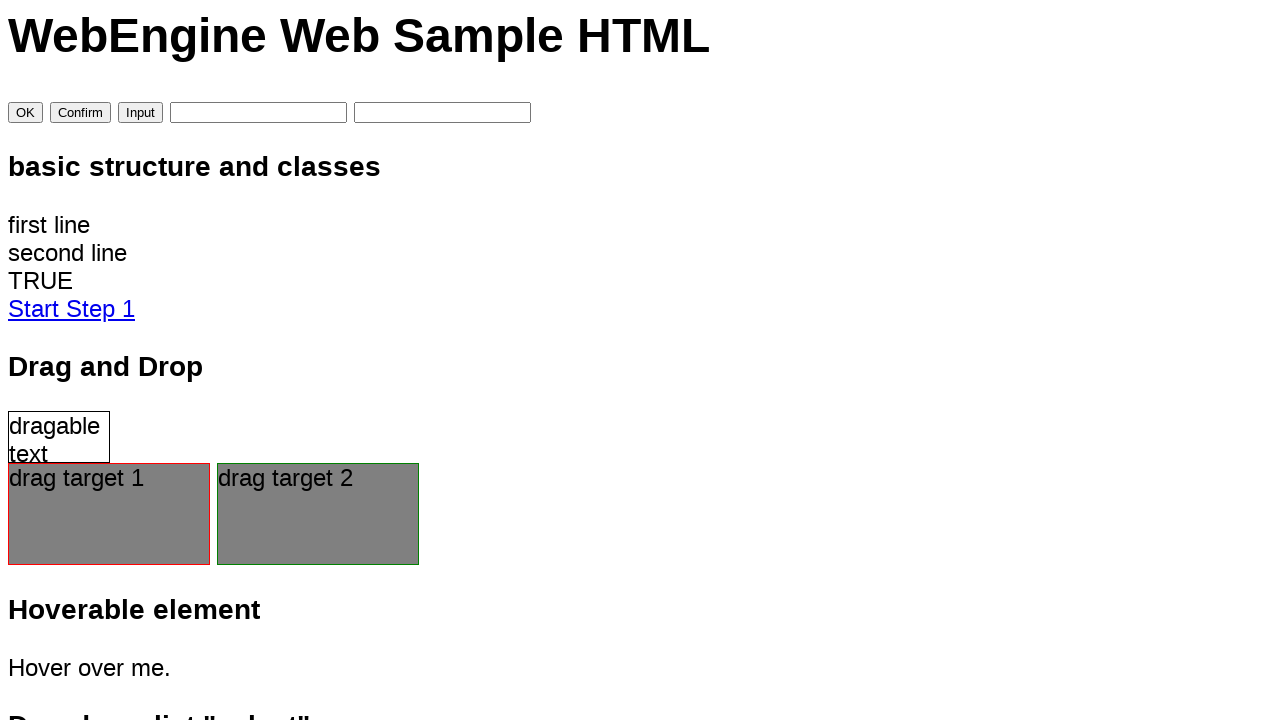

Set up dialog handler to accept alerts
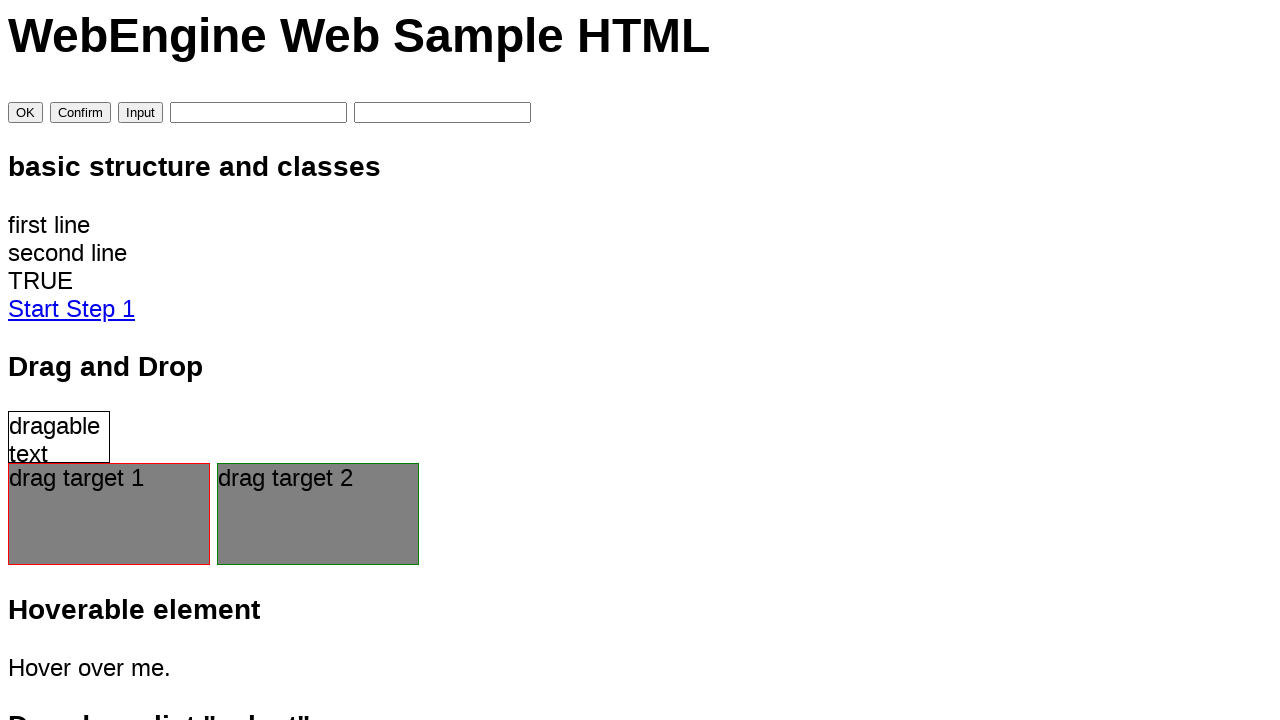

Clicked button with id 'btnButtonOk' to trigger alert at (26, 113) on #btnButtonOk
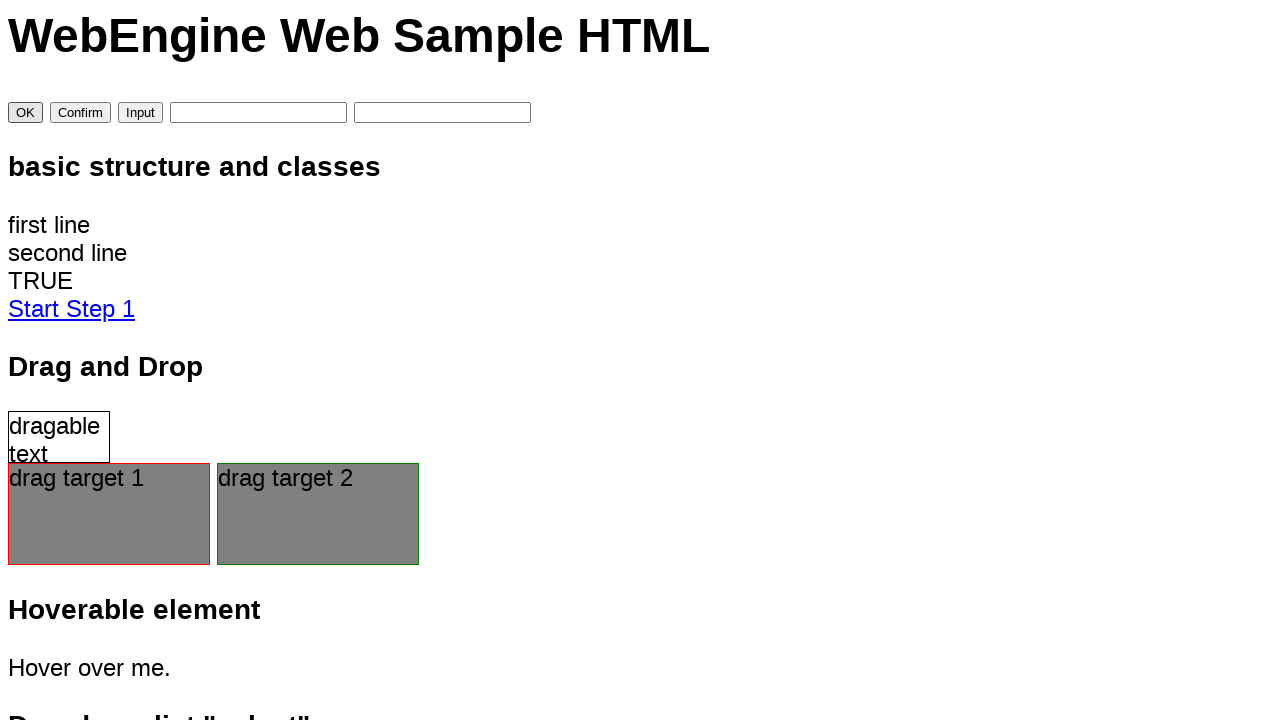

Waited 500ms for alert dialog to be handled
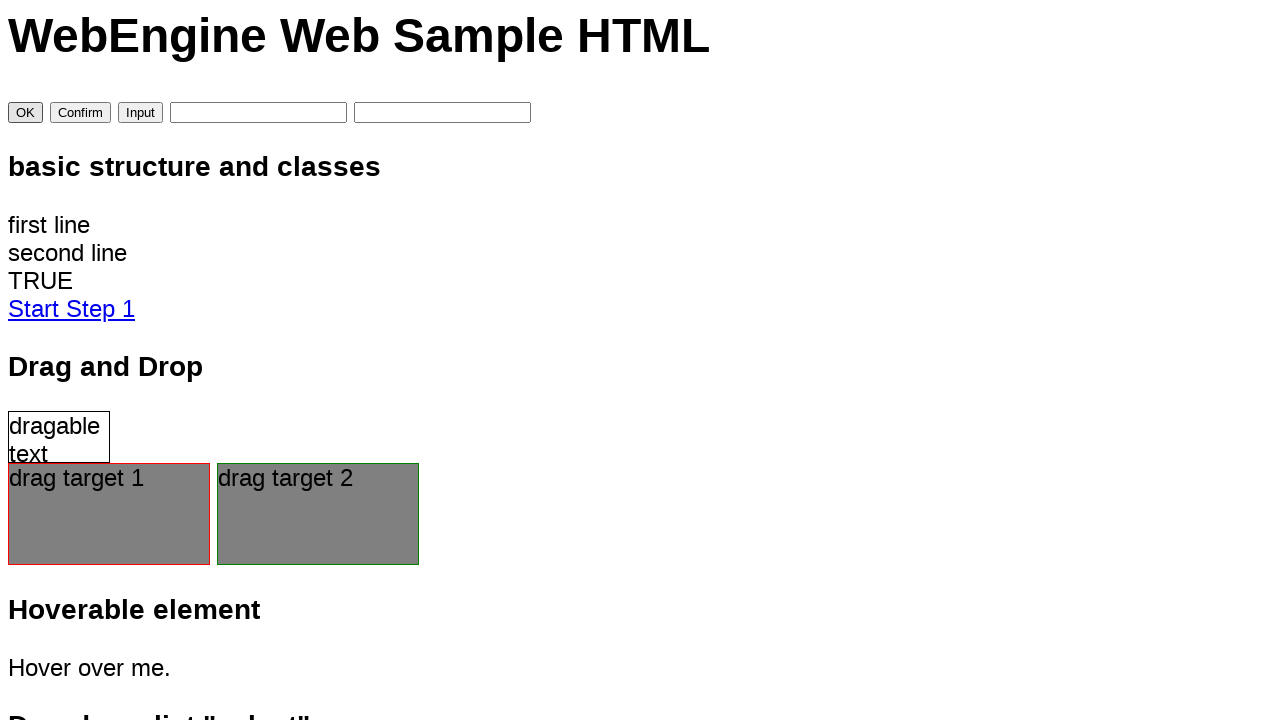

Verified alert message was 'hello world!'
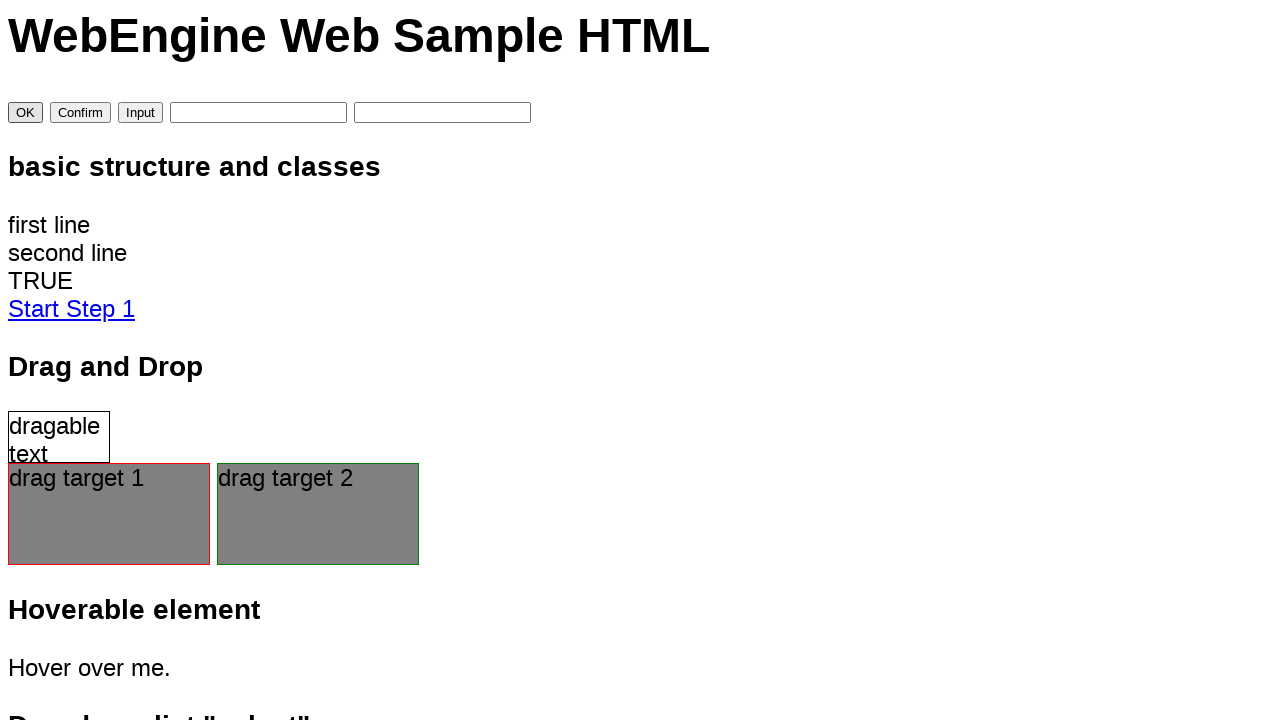

Retrieved button value attribute
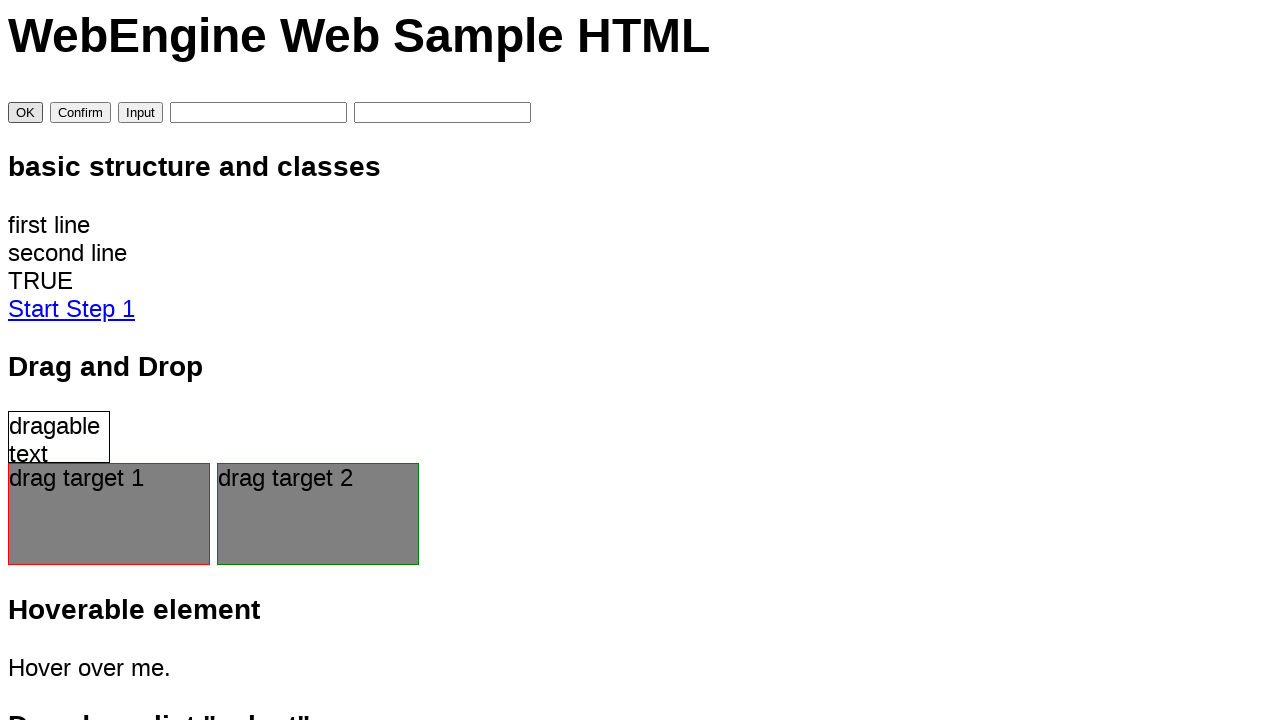

Verified button value changed to 'OK'
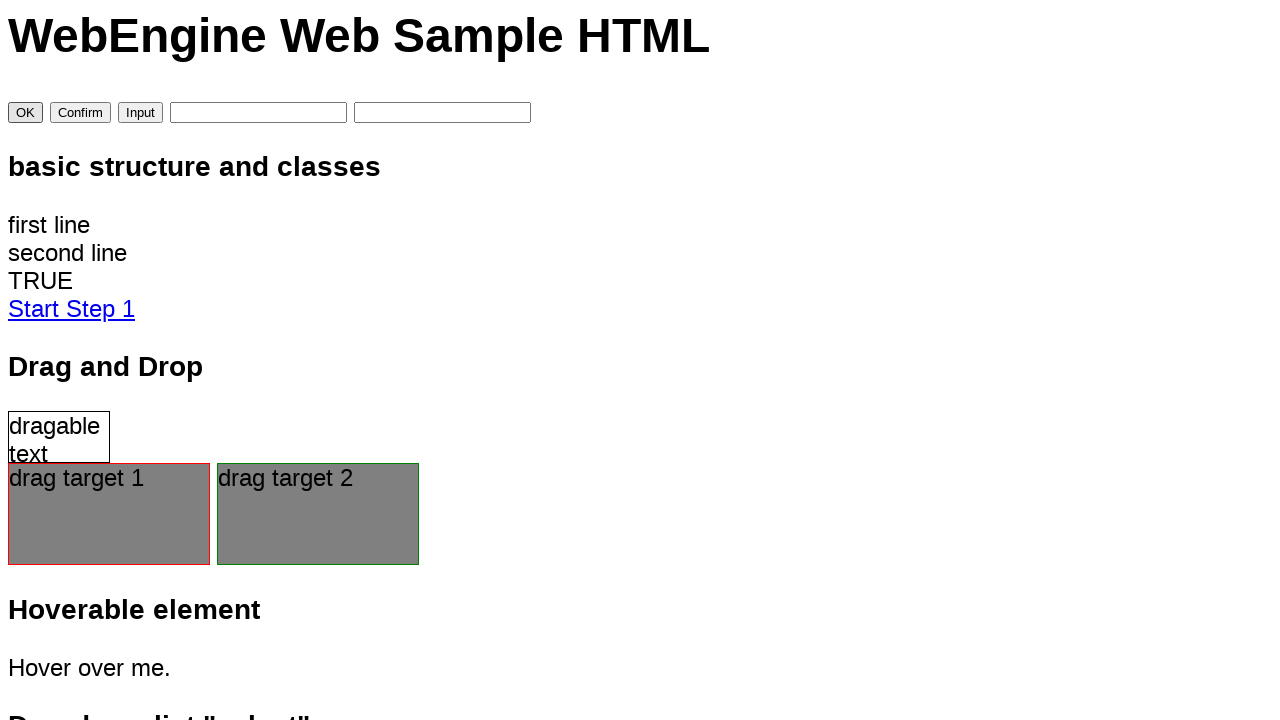

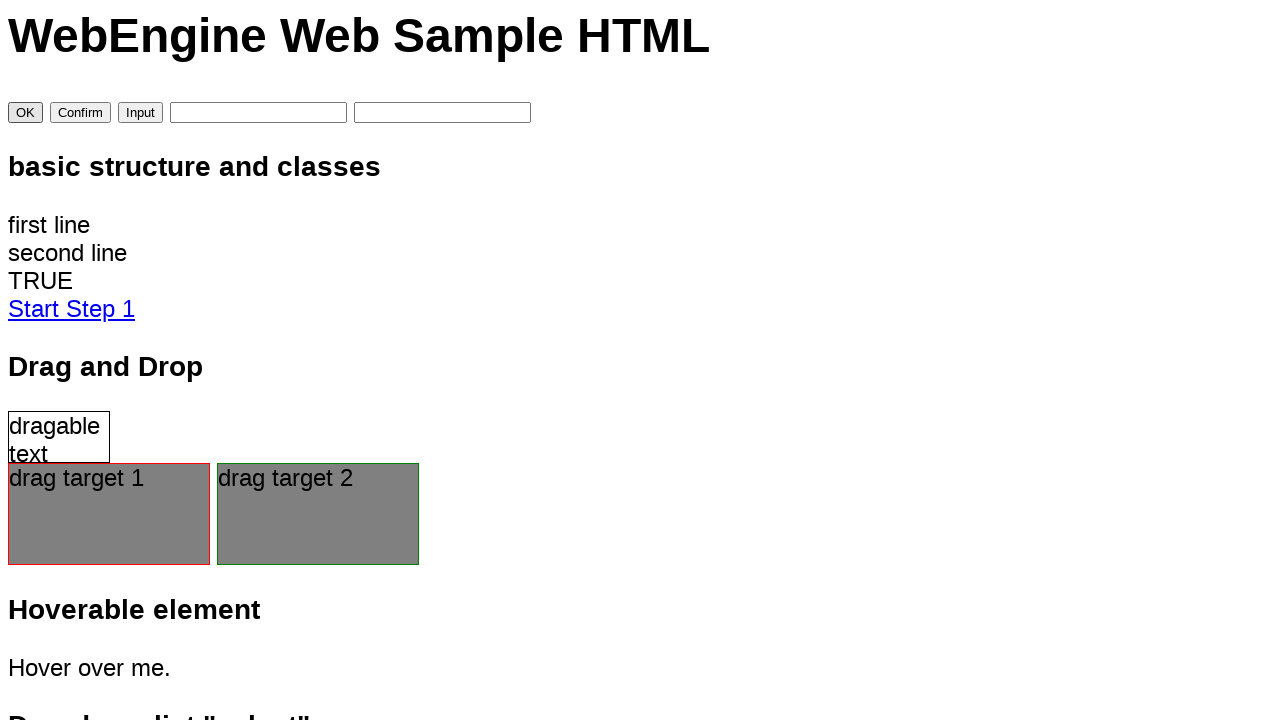